Verifies that payment system logos are displayed on the page

Starting URL: https://mts.by/

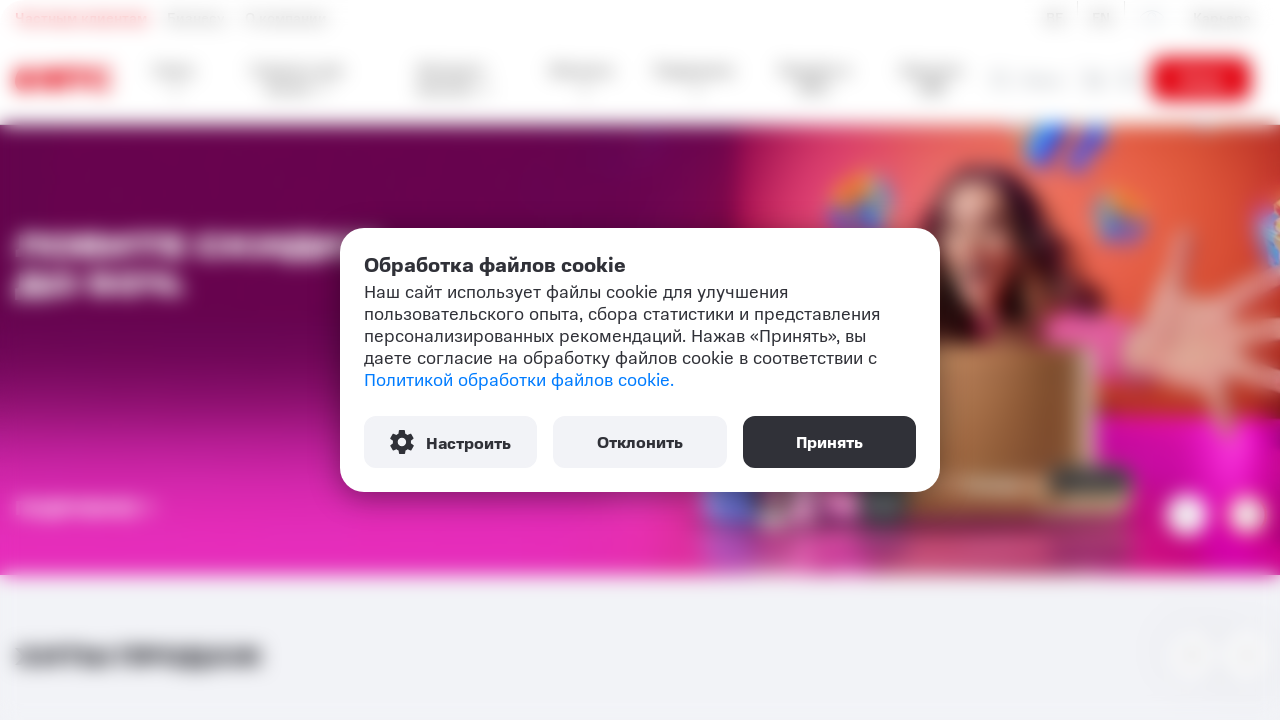

Waited for payment partner logos container to load
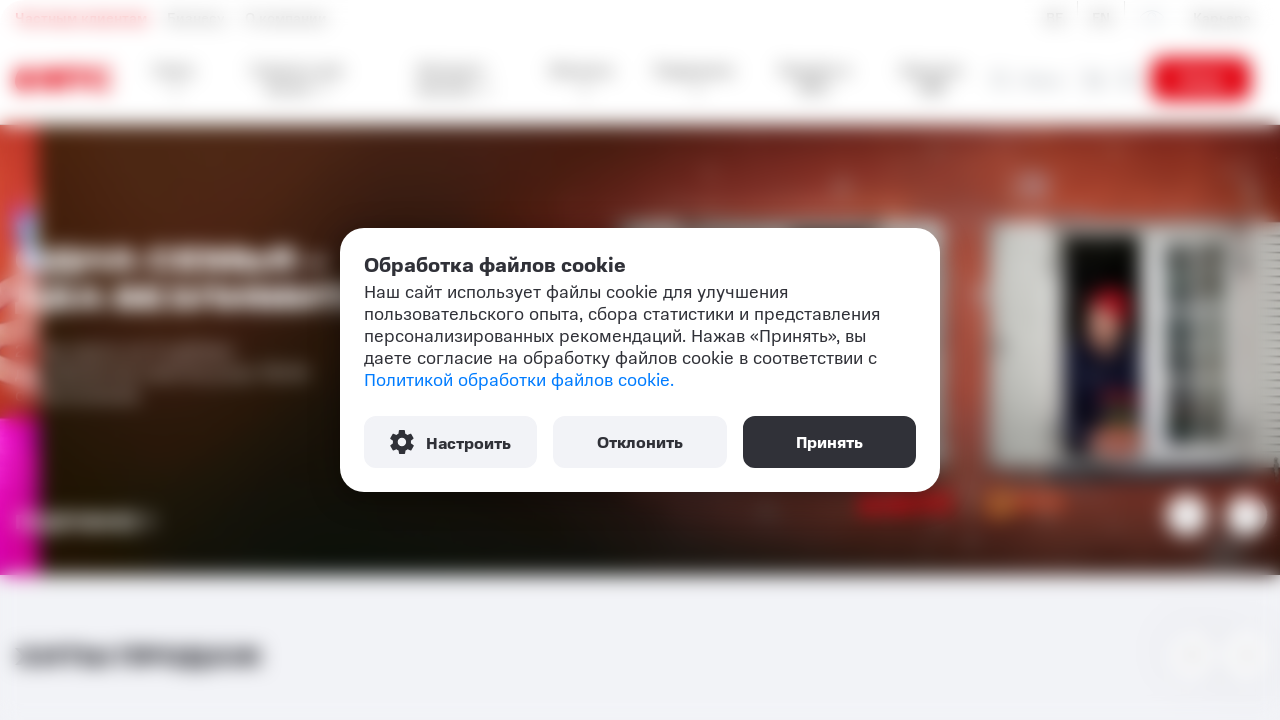

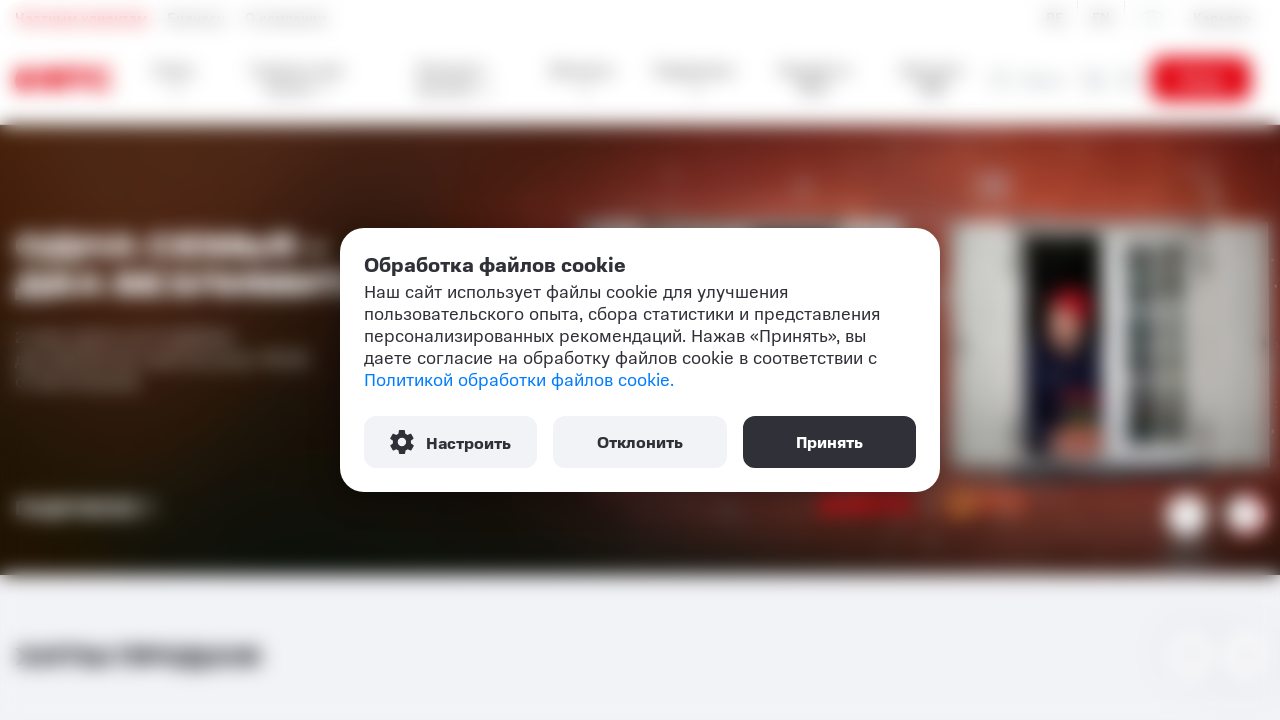